Tests network conditions by setting the browser context to offline mode, attempting navigation (which should fail), then restoring online mode and verifying successful navigation to example.com

Starting URL: https://example.com

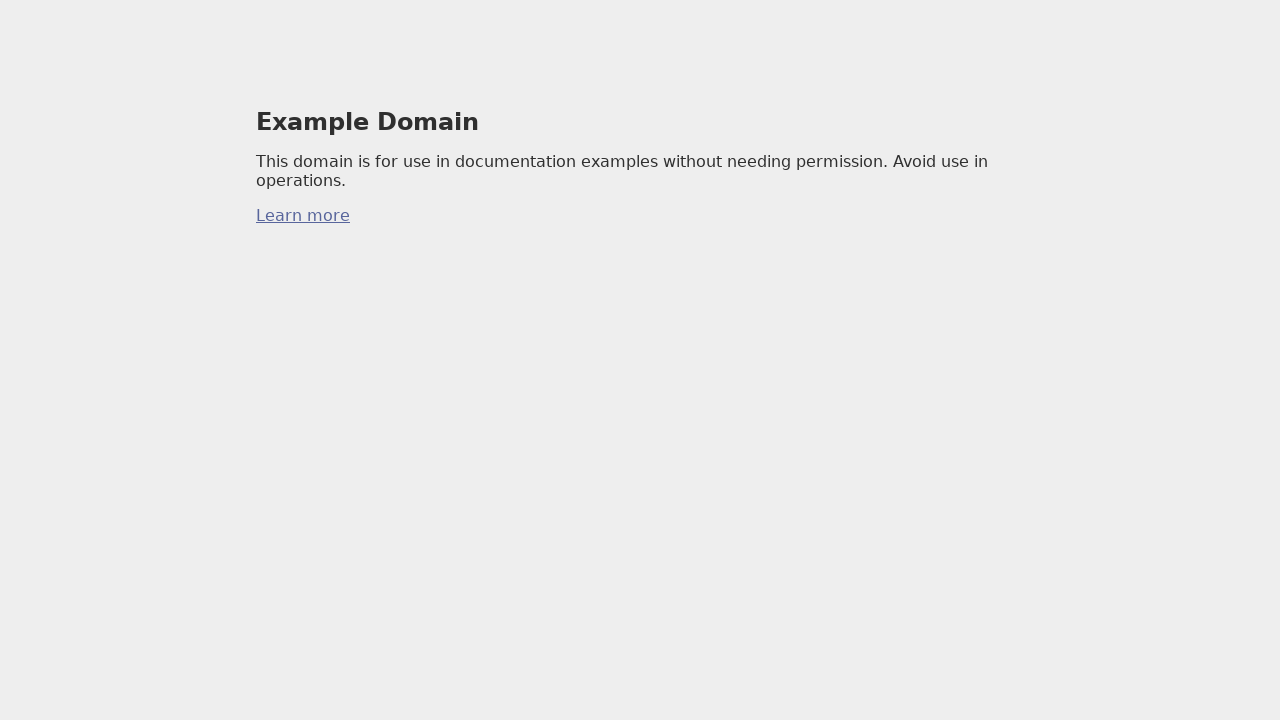

Set browser context to offline mode
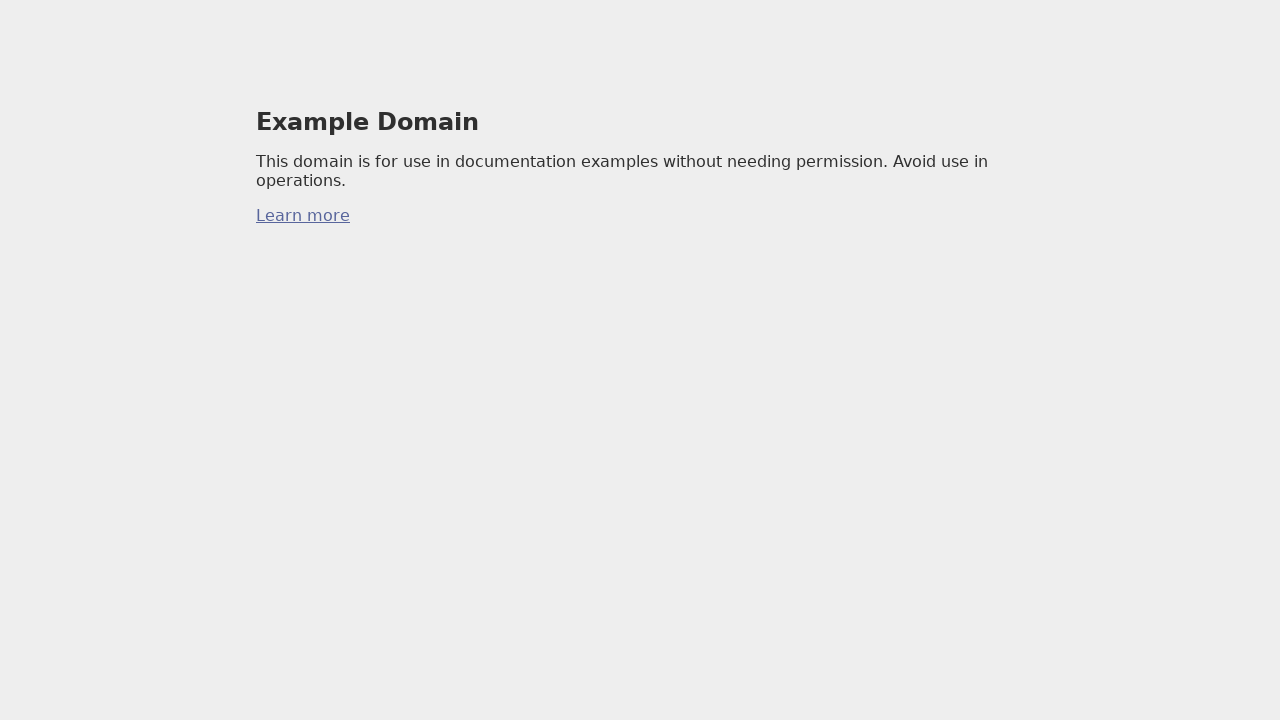

Attempted navigation to example.com while offline (expected to fail)
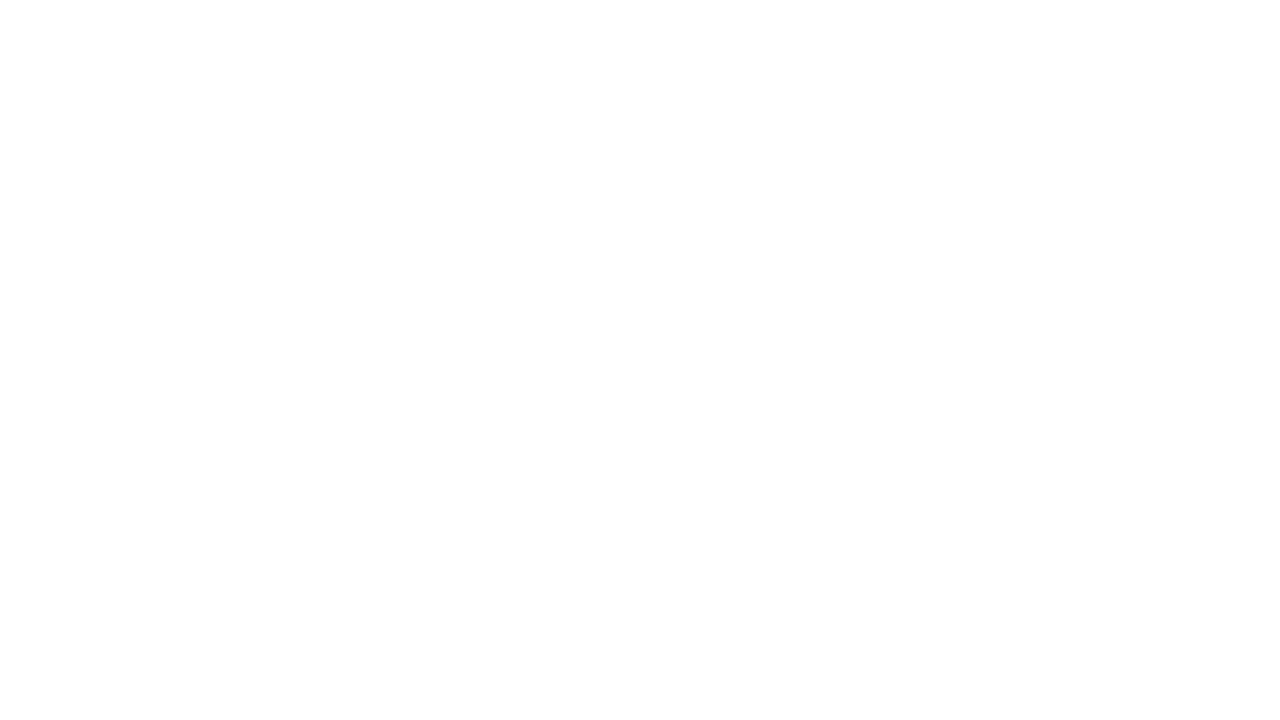

Restored browser context to online mode
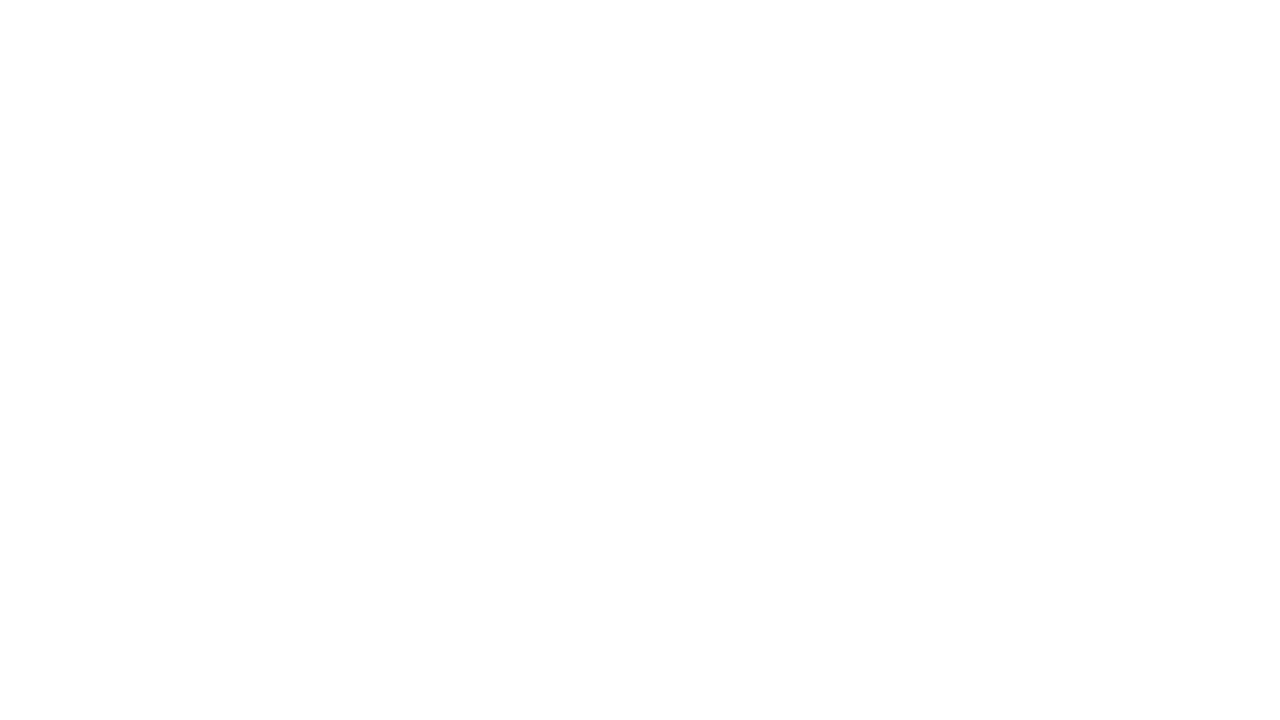

Successfully navigated to example.com while online
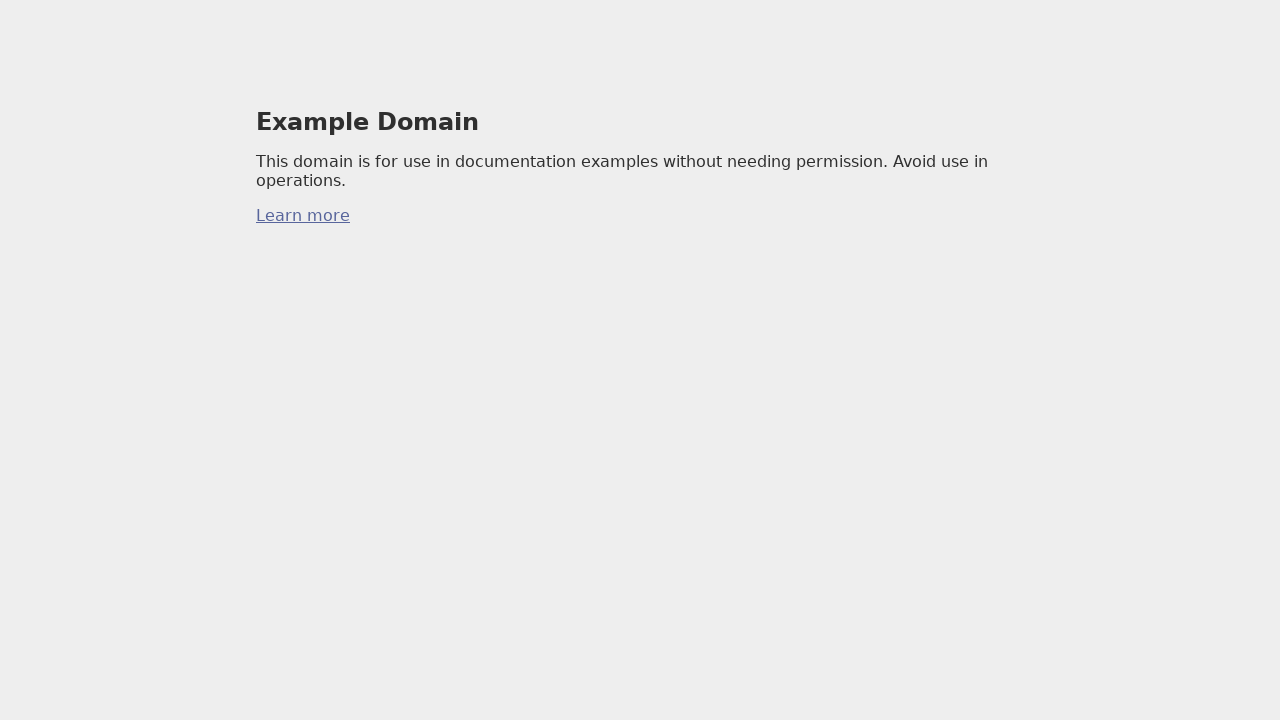

Verified successful response with status code 200
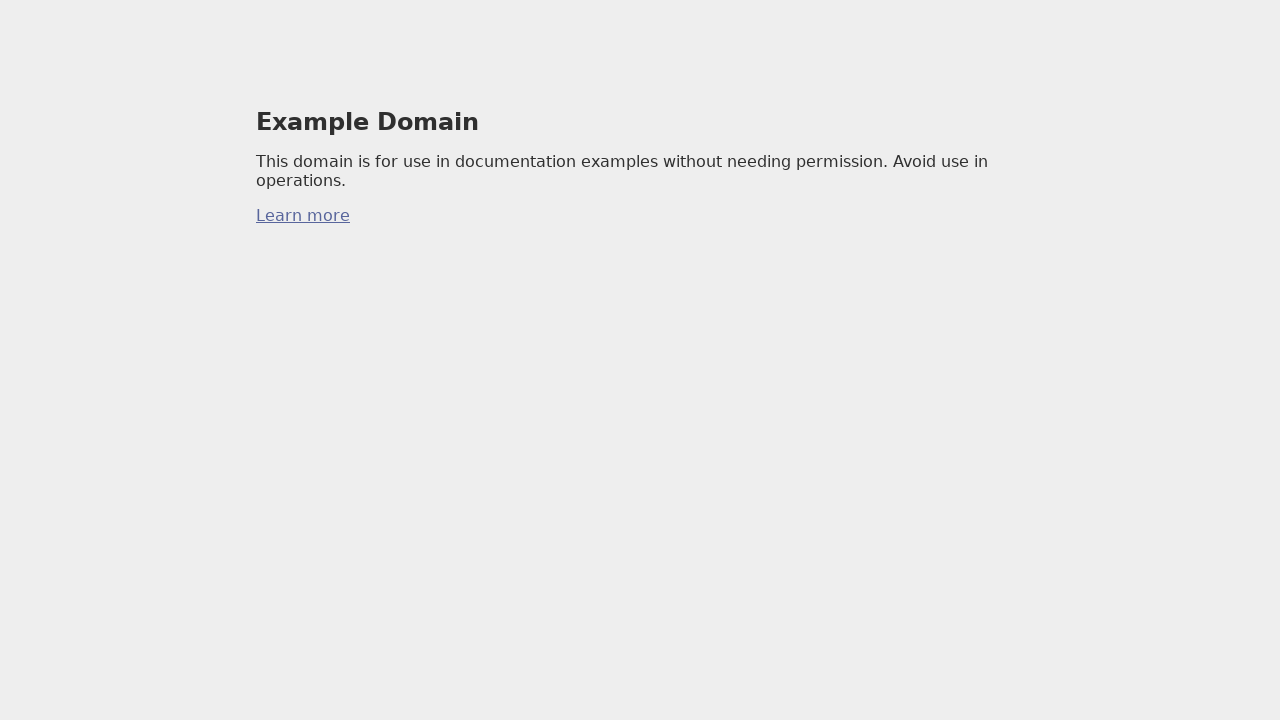

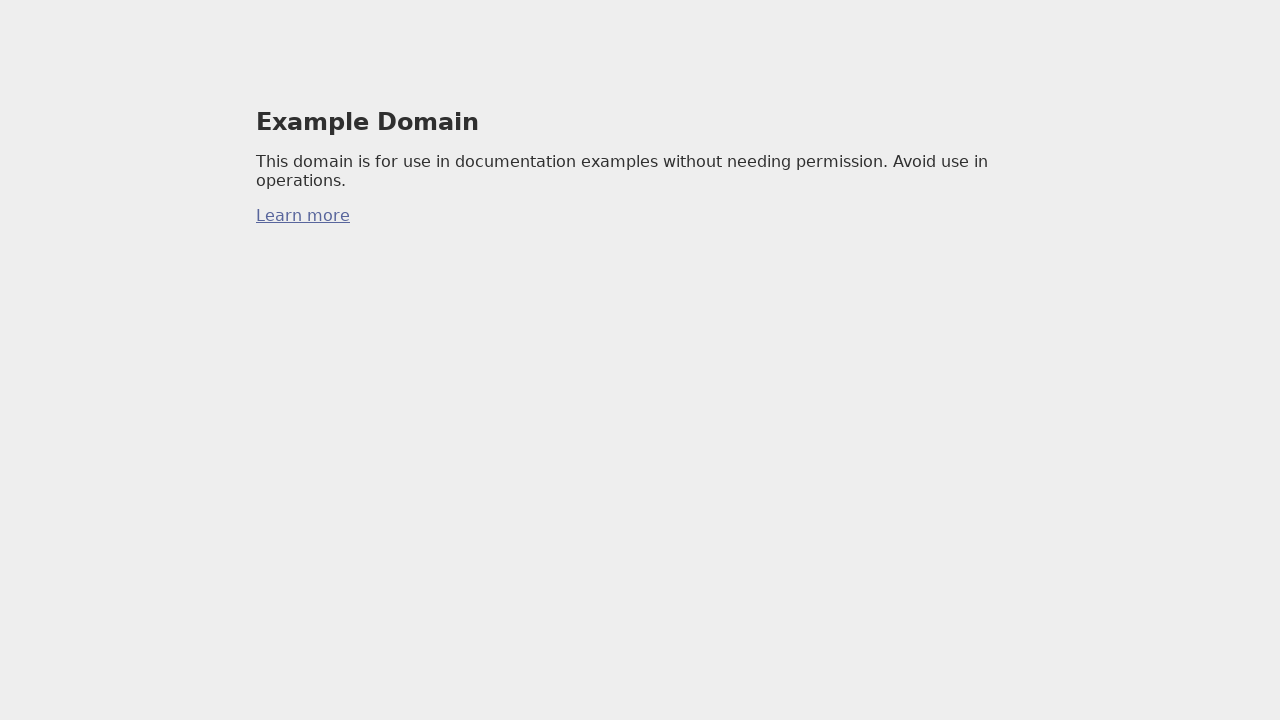